Tests the search functionality on python.org by entering a search query and submitting it using the Enter key

Starting URL: https://www.python.org

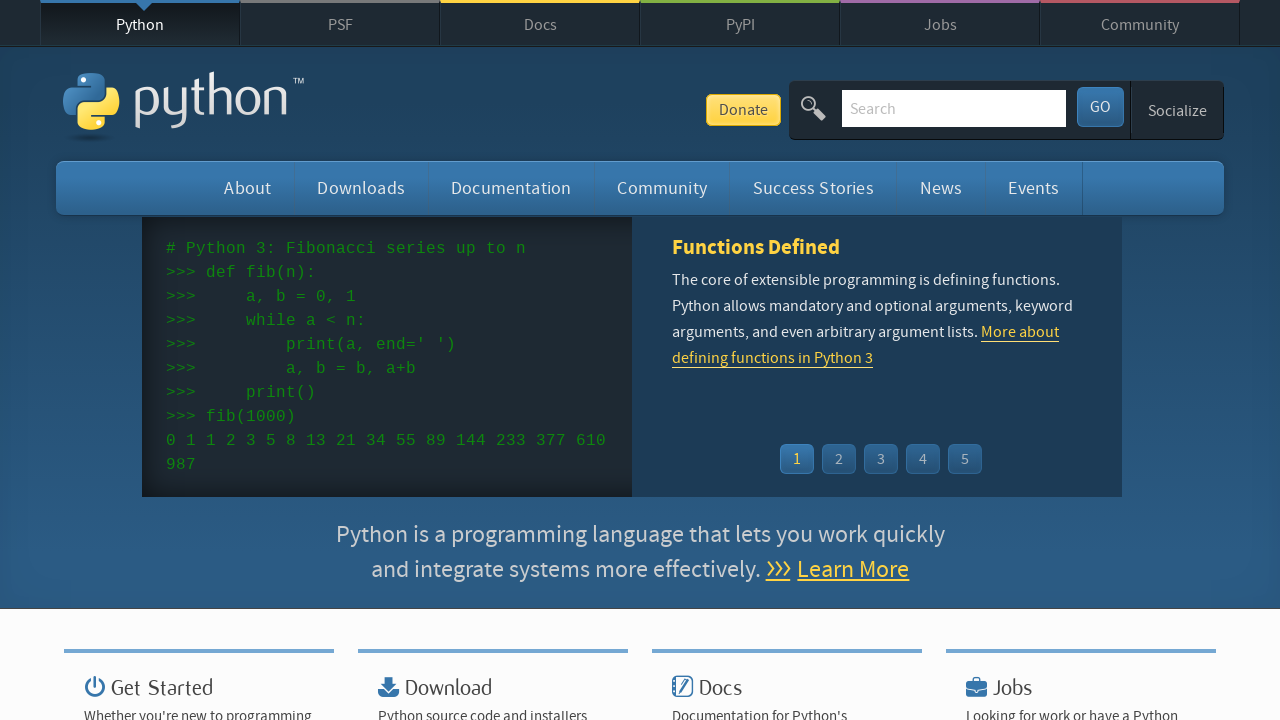

Filled search box with 'python' query on input[name='q']
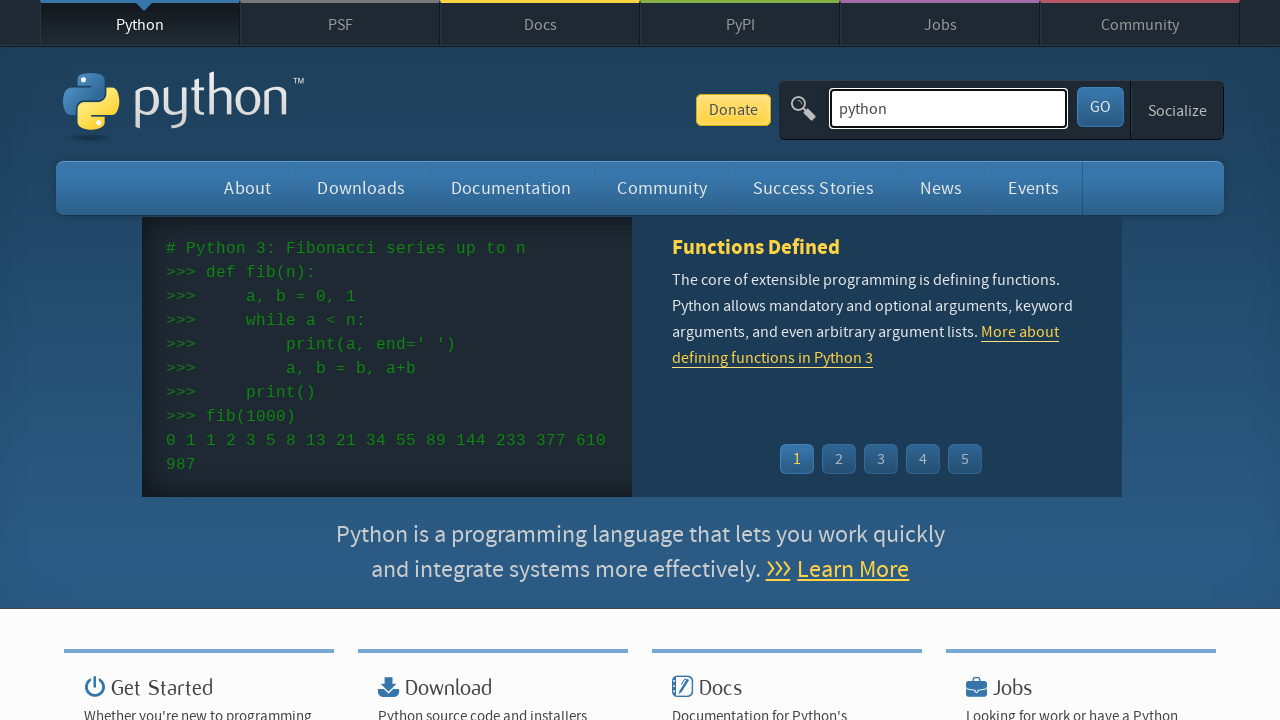

Pressed Enter to submit search query on input[name='q']
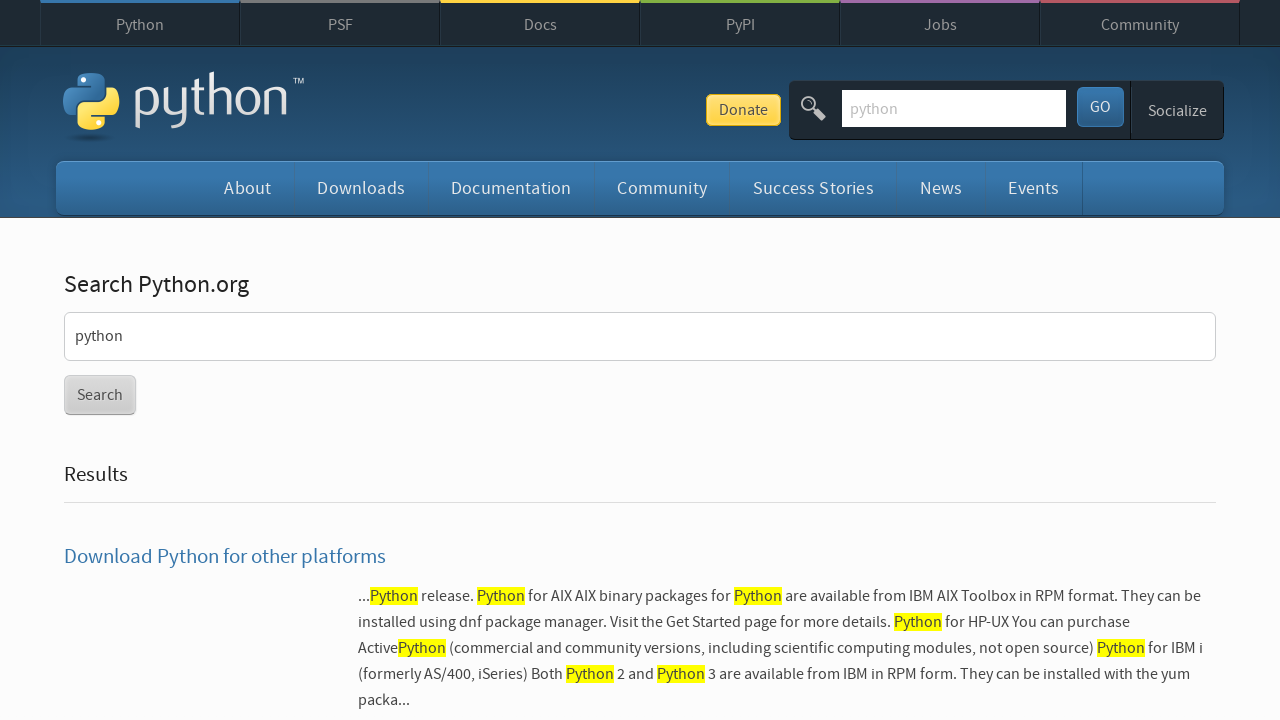

Search results page loaded successfully
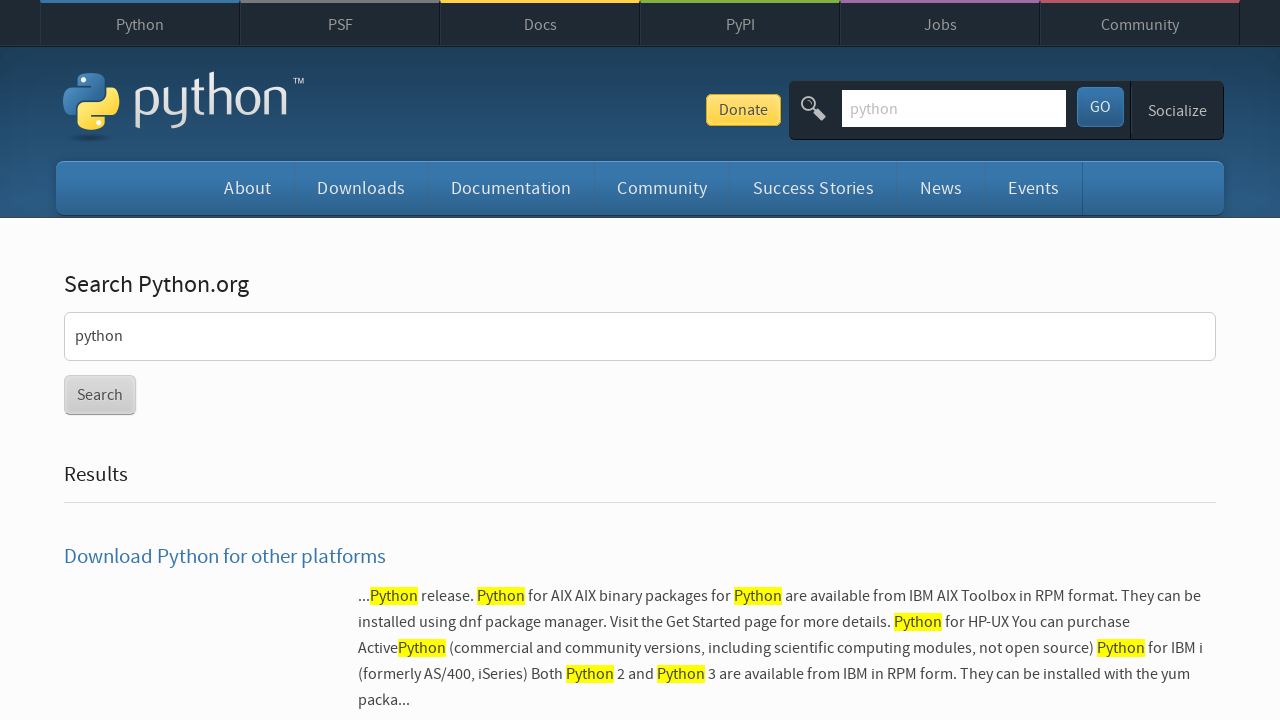

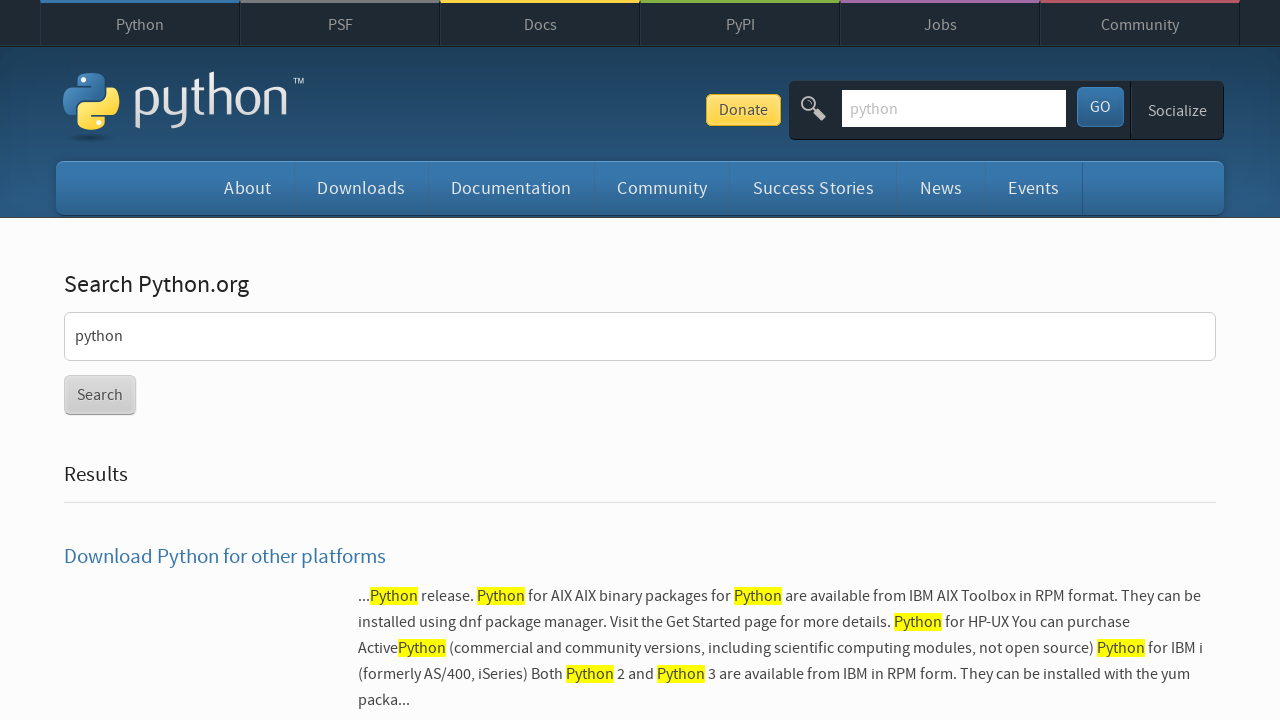